Tests keyboard shortcuts (Ctrl+A, Ctrl+C, Tab, Ctrl+V) on a text comparison website by entering text in the first textarea, selecting all, copying, tabbing to the second textarea, and pasting the text.

Starting URL: https://text-compare.com/

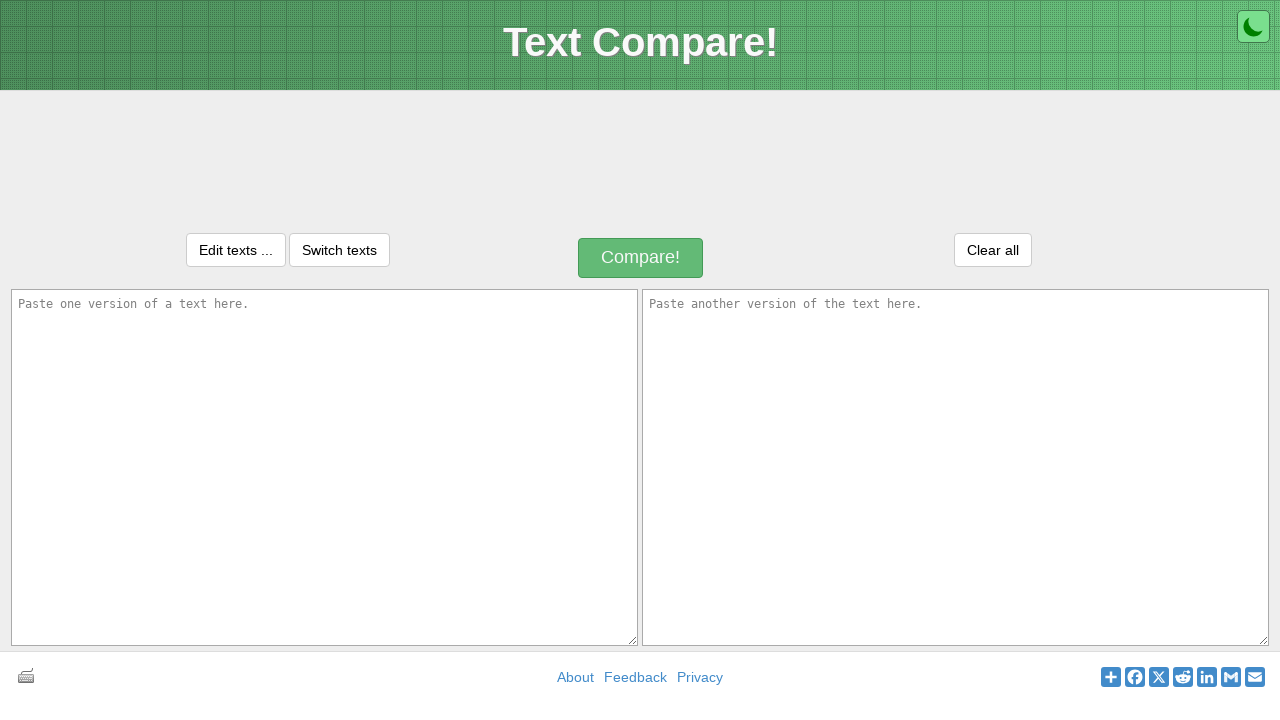

Located the first textarea element
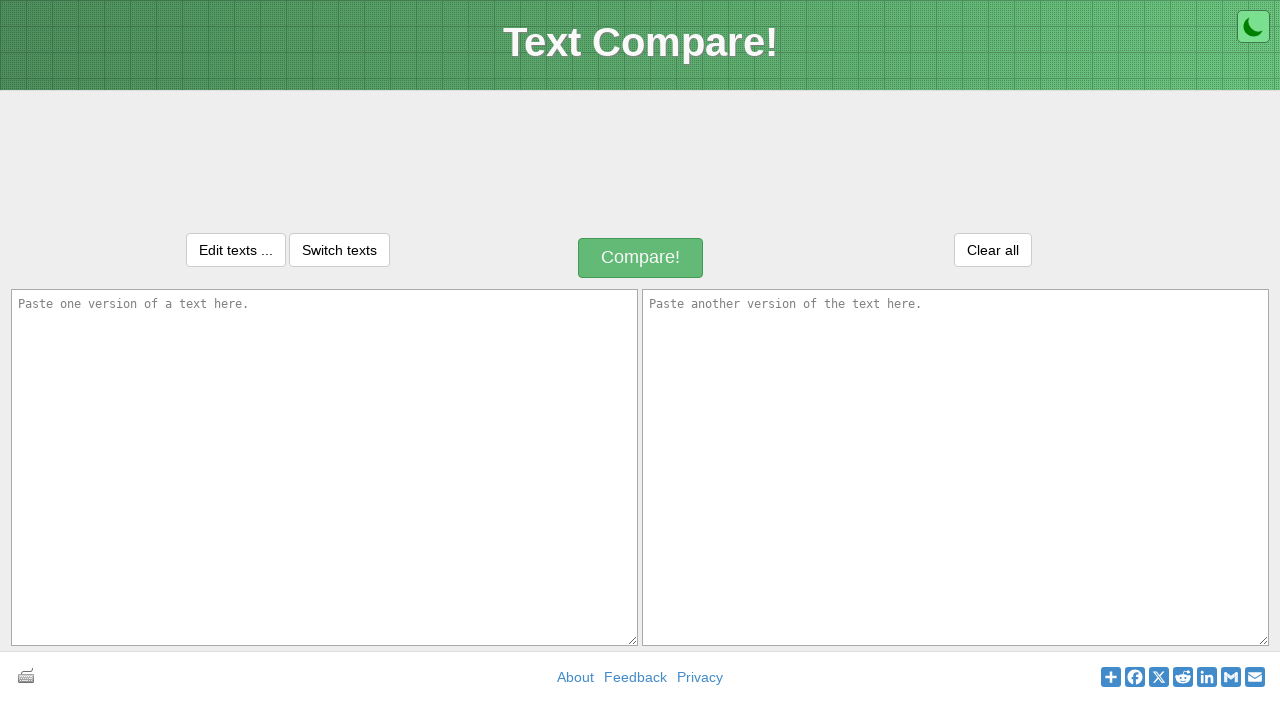

Filled first textarea with 'welcome to selenium' on textarea#inputText1
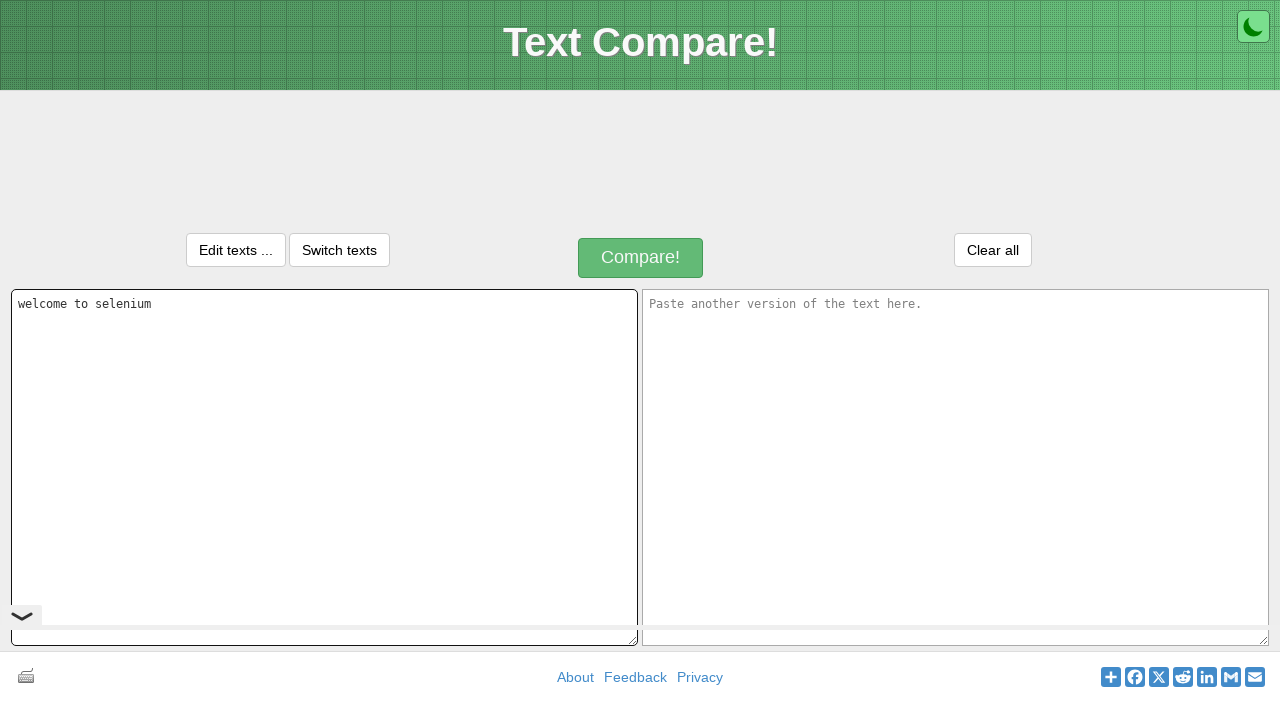

Clicked on first textarea to focus it at (324, 467) on textarea#inputText1
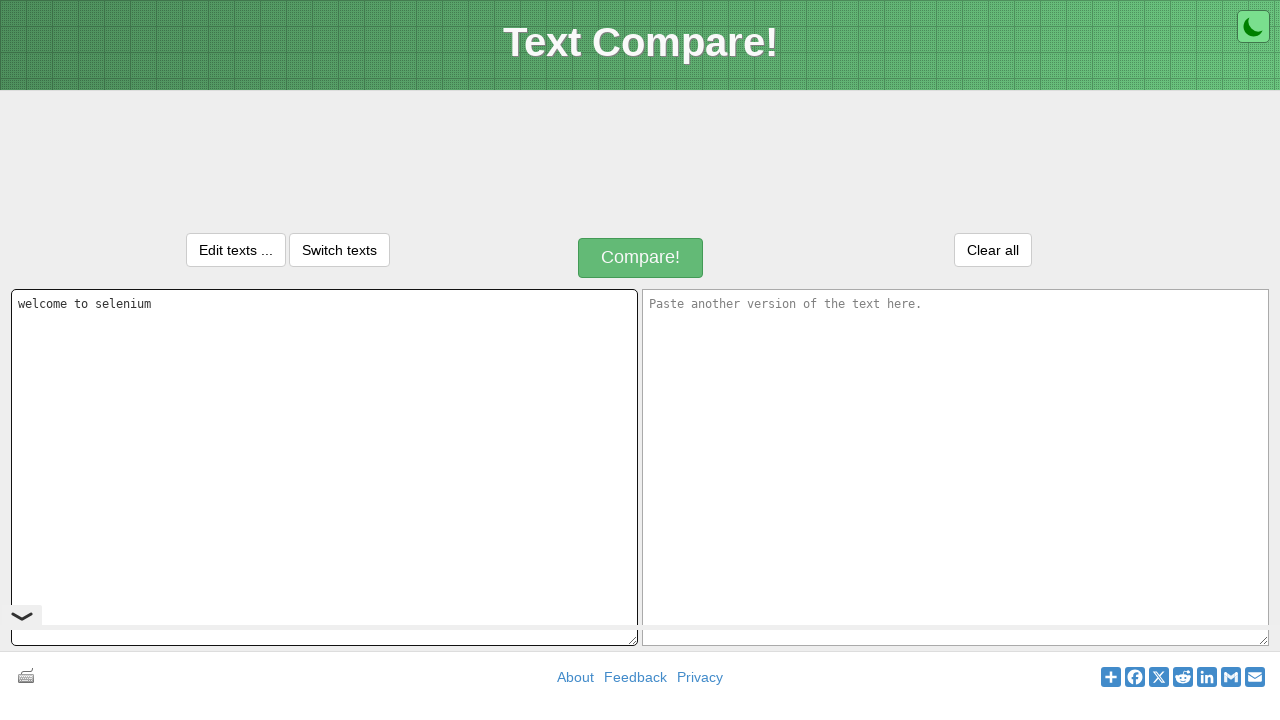

Pressed Ctrl+A to select all text in first textarea
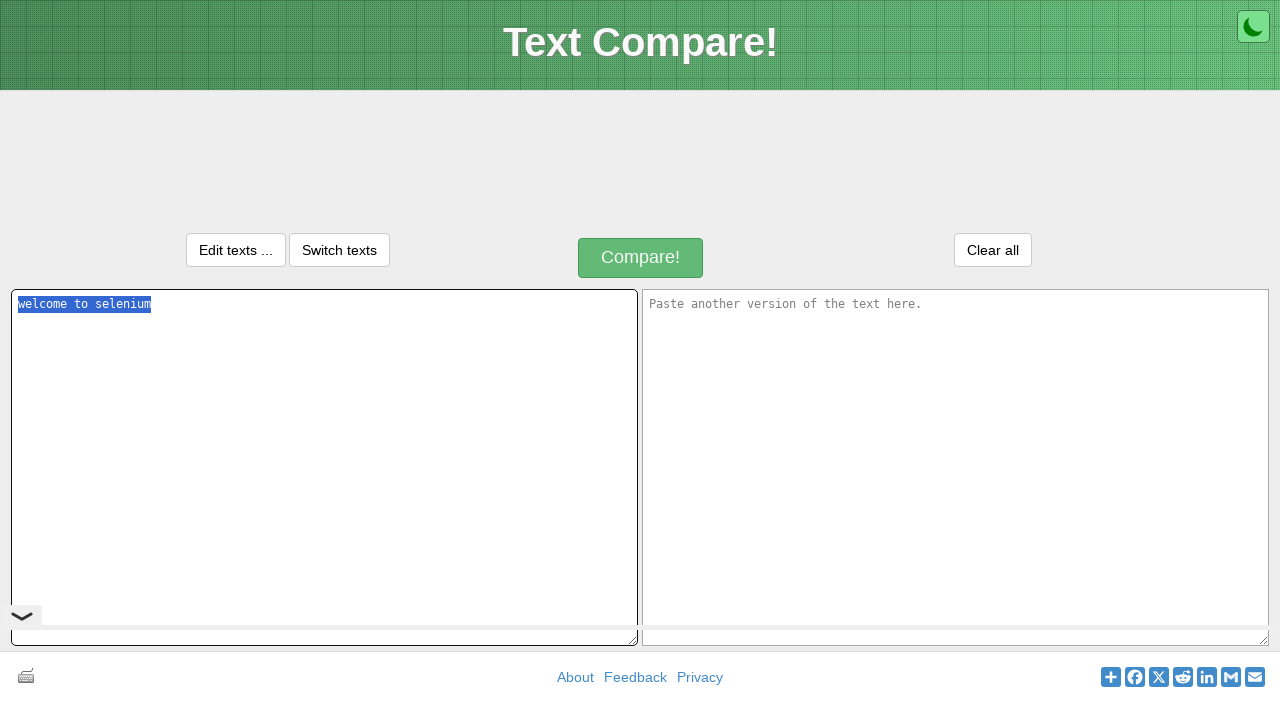

Pressed Ctrl+C to copy selected text
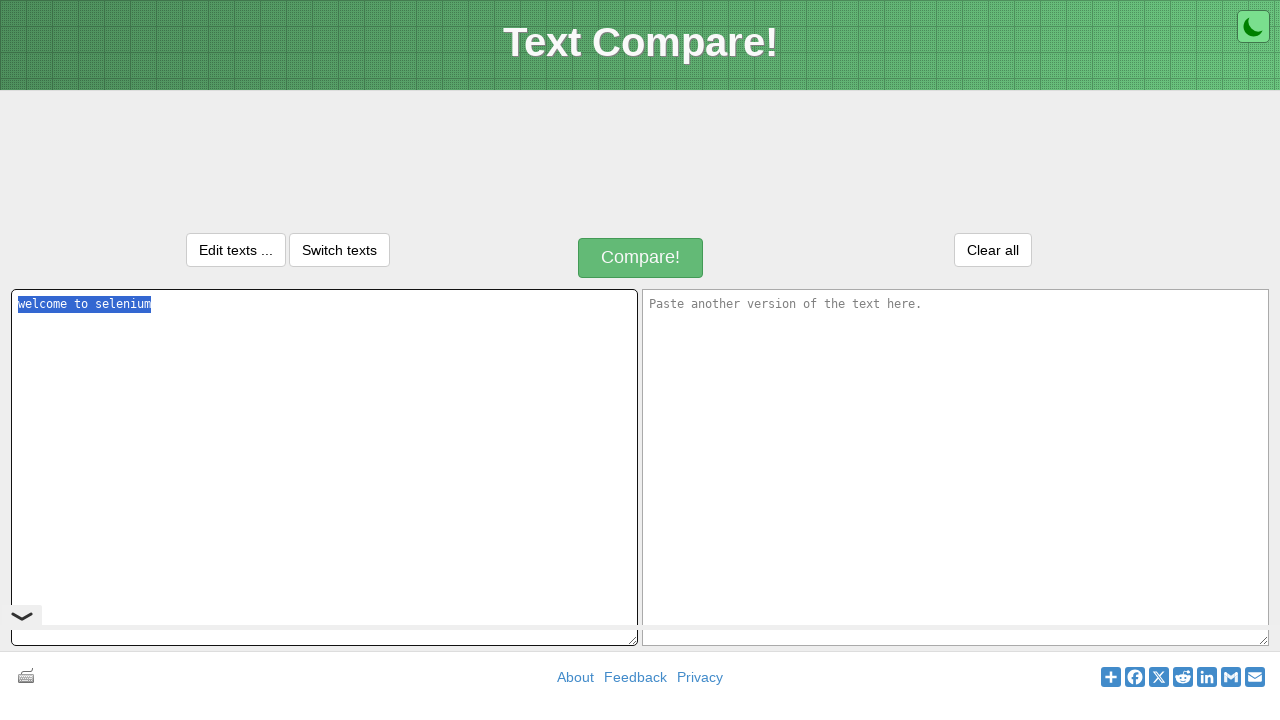

Pressed Tab to navigate to second textarea
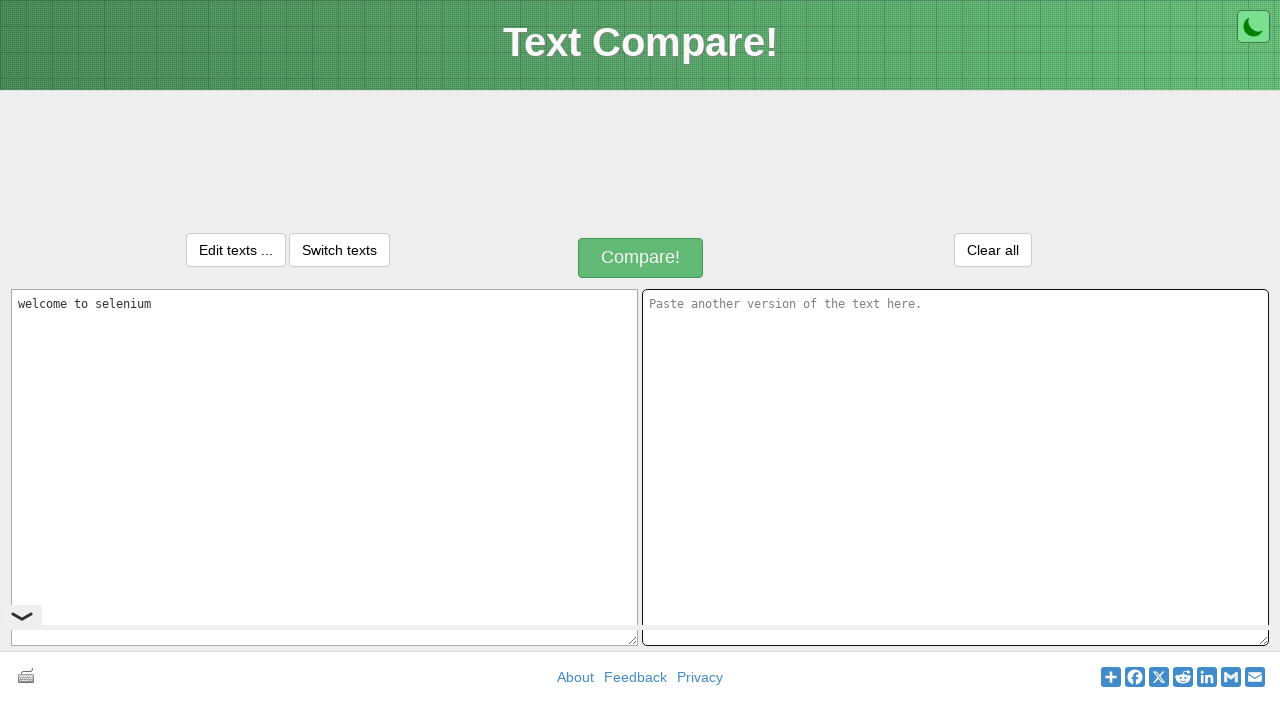

Pressed Ctrl+V to paste text into second textarea
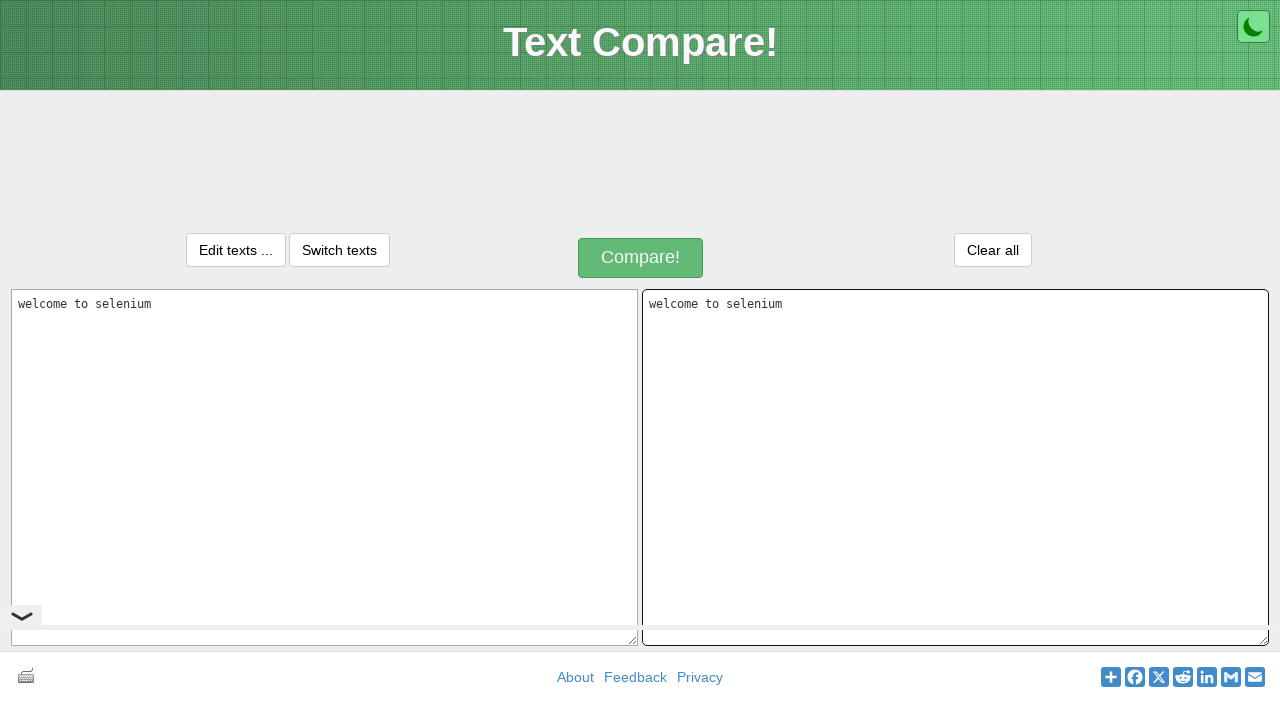

Verified that text 'welcome to selenium' was successfully pasted in second textarea
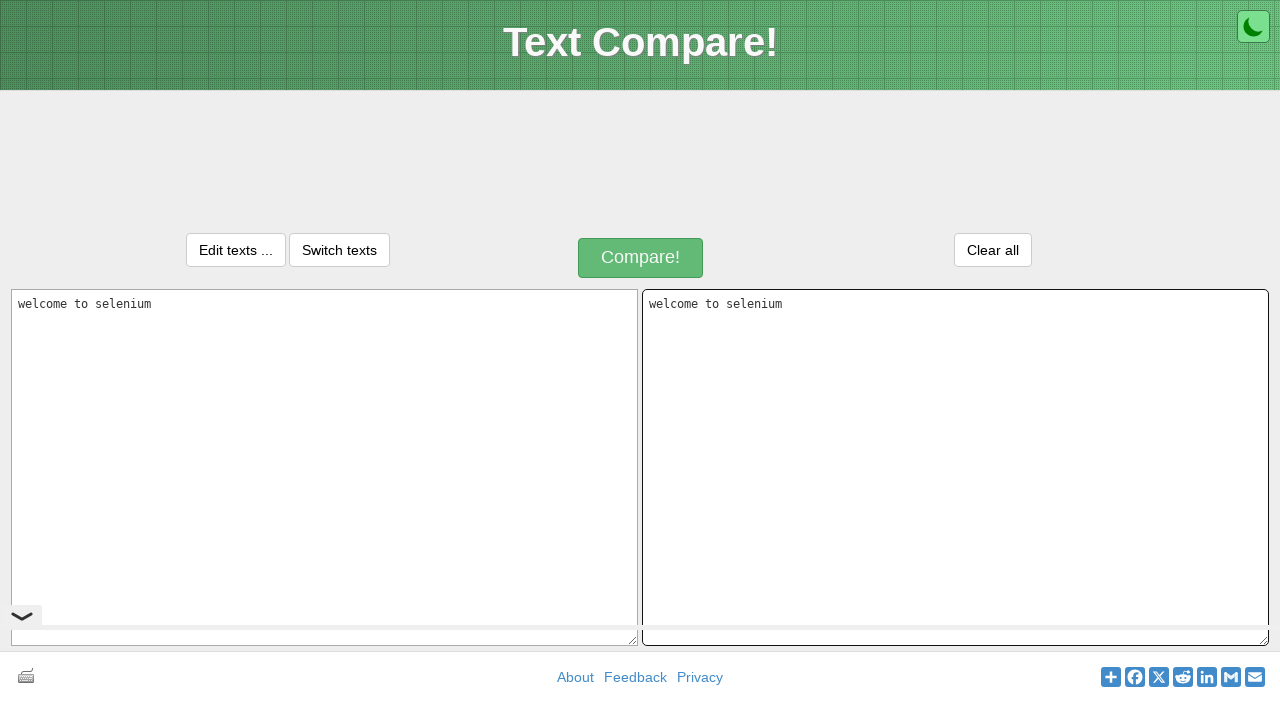

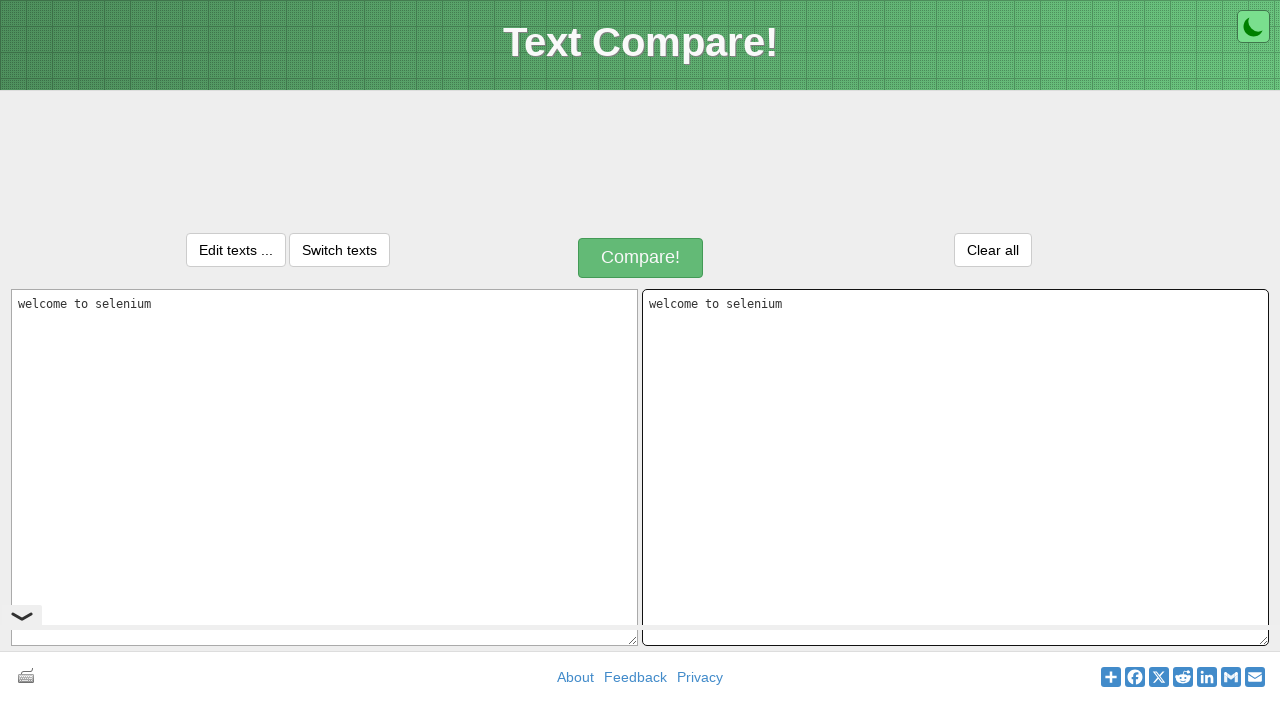